Navigates through multiple study and international pages to verify they load correctly

Starting URL: https://www.flinders.edu.au/study

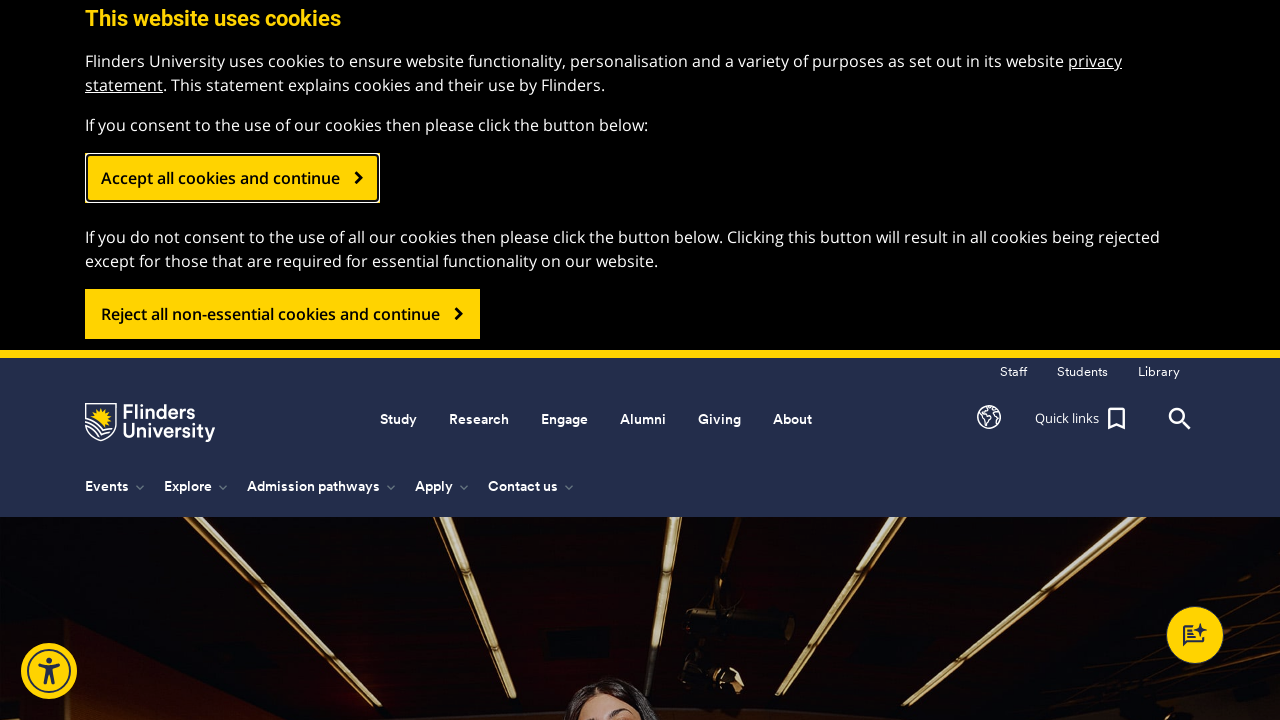

Navigated to Flinders Study - Arts page
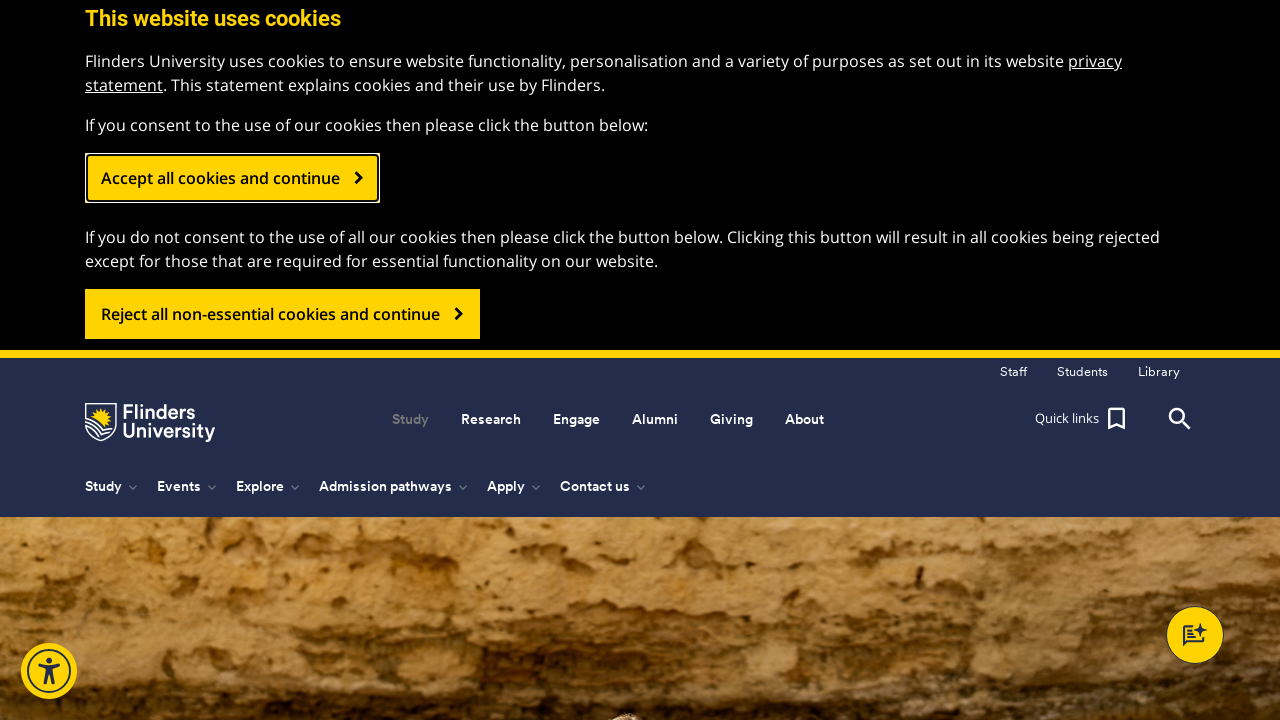

Navigated to Flinders Study - Business, Commerce & Management page
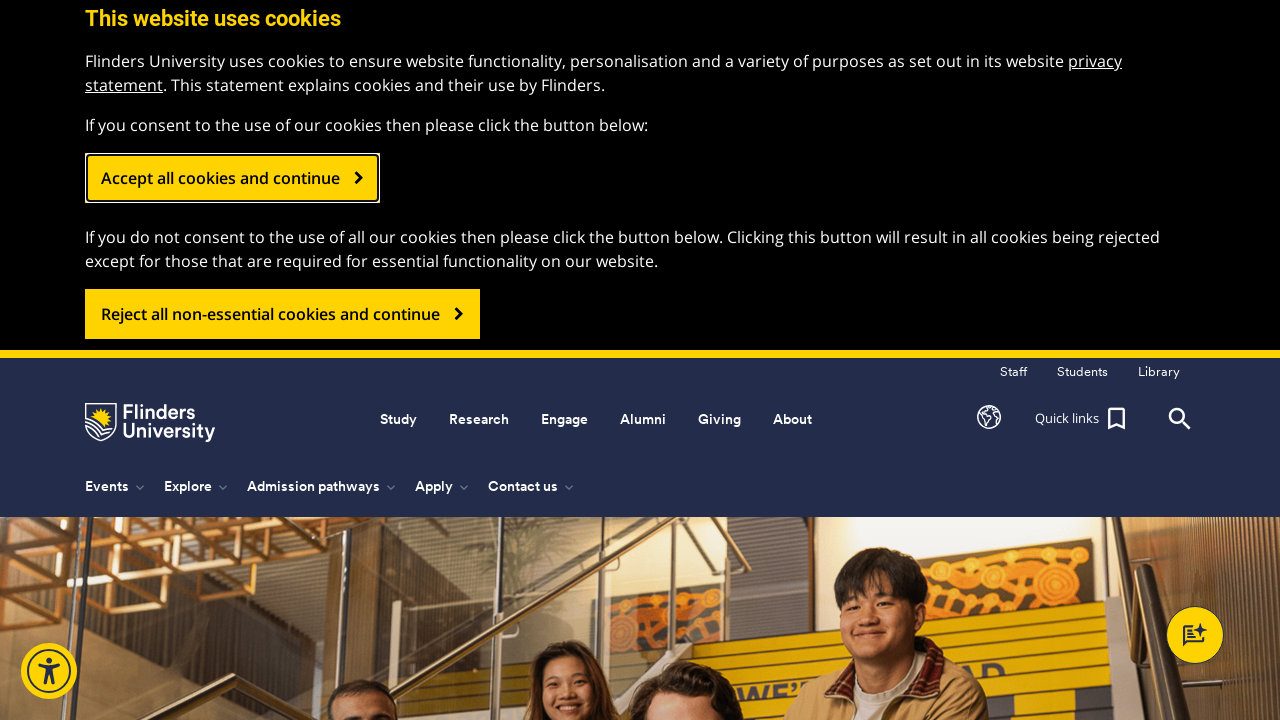

Navigated to Flinders International page
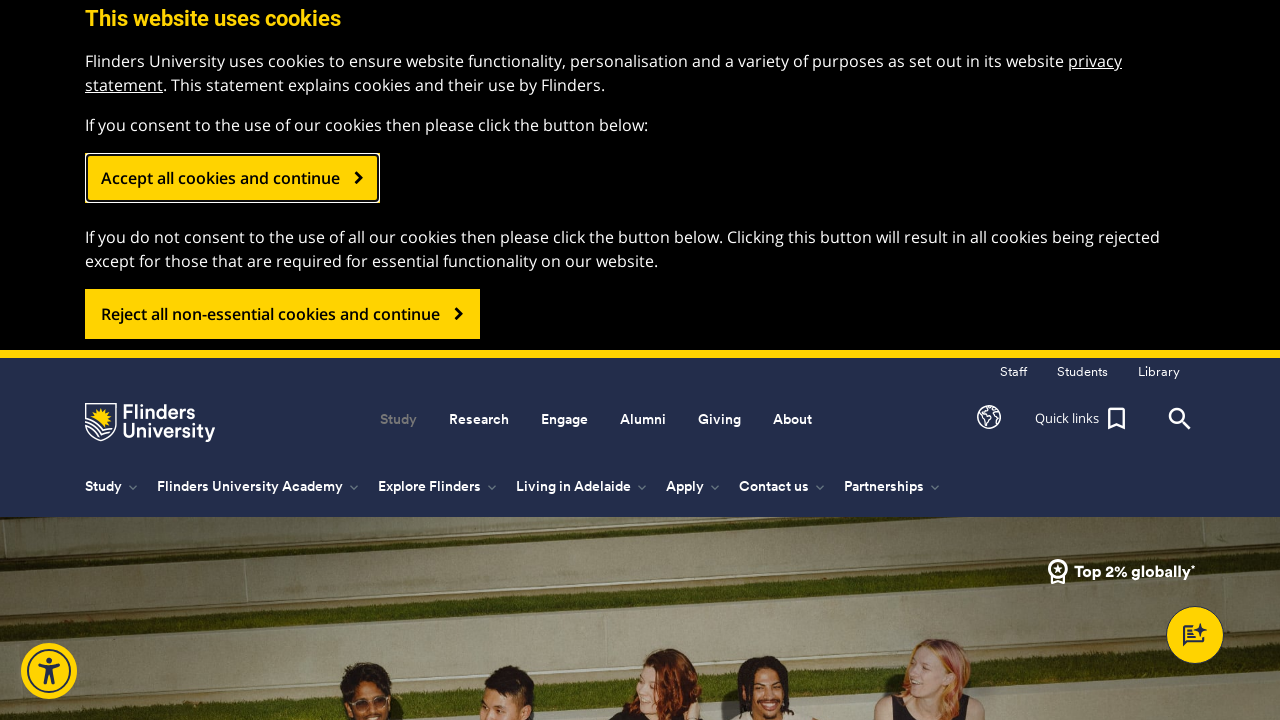

Navigated to Flinders International - Arts page
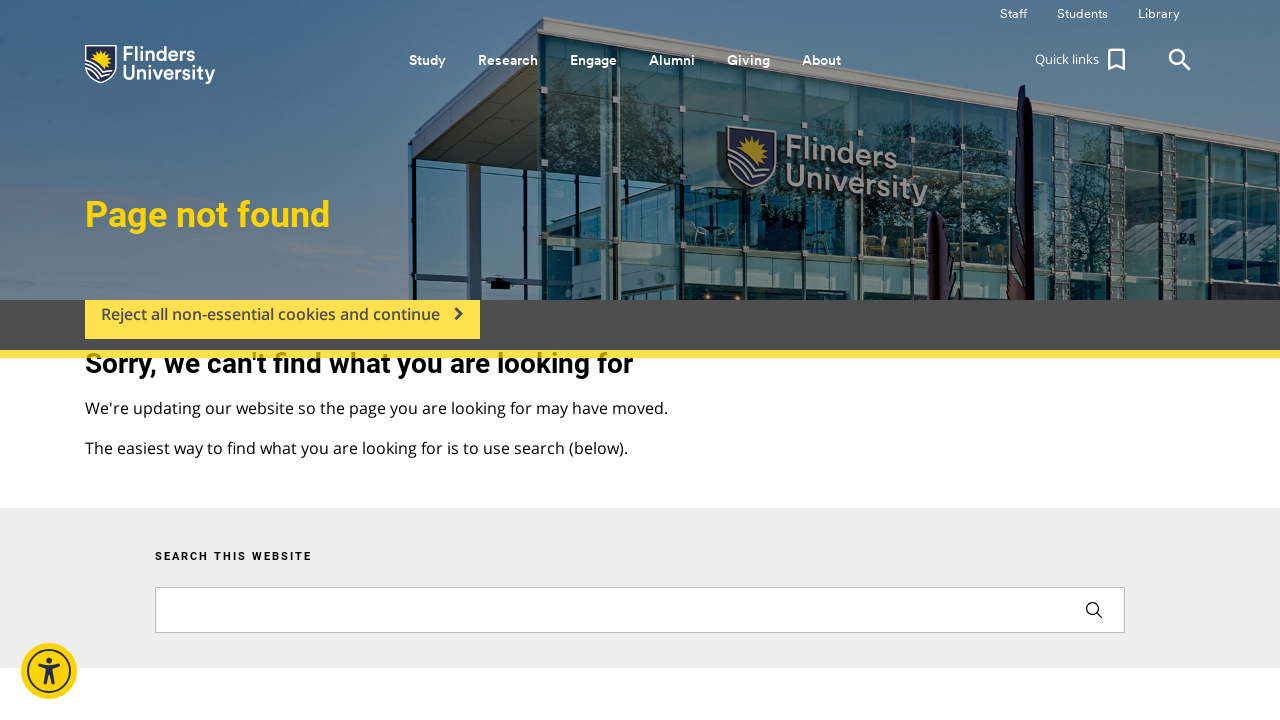

Navigated to Flinders International - Business, Commerce & Management page
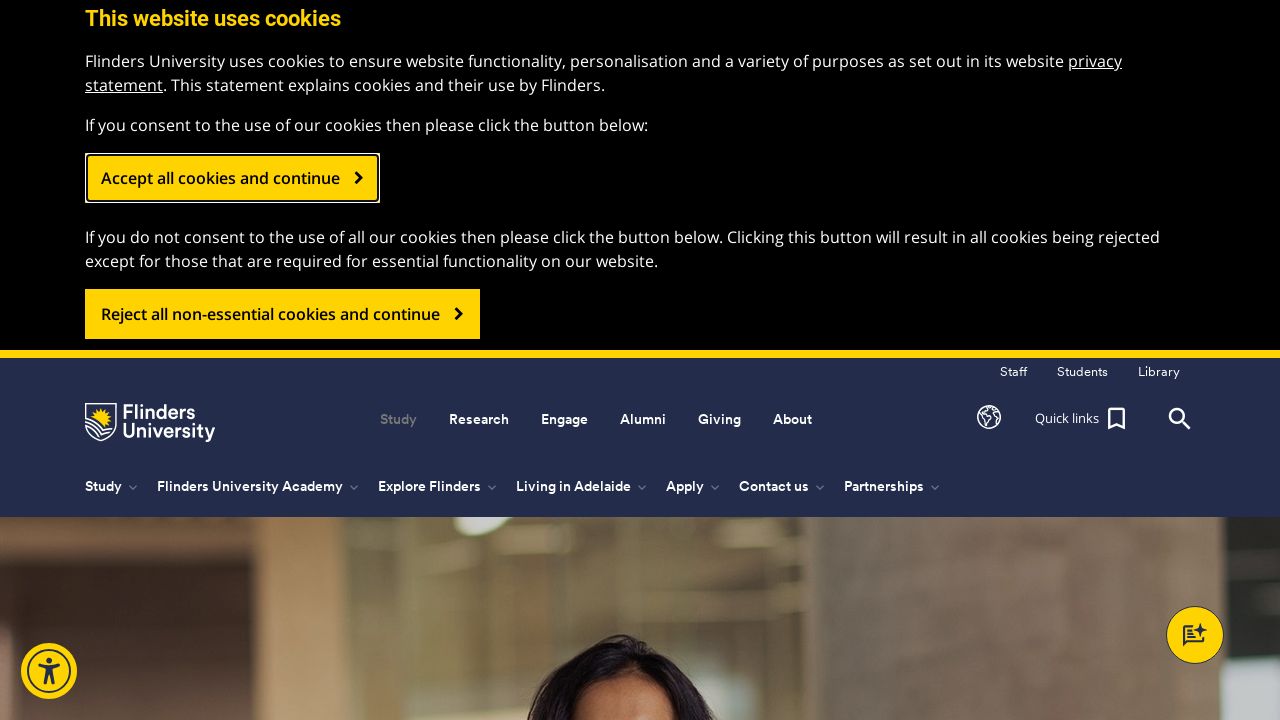

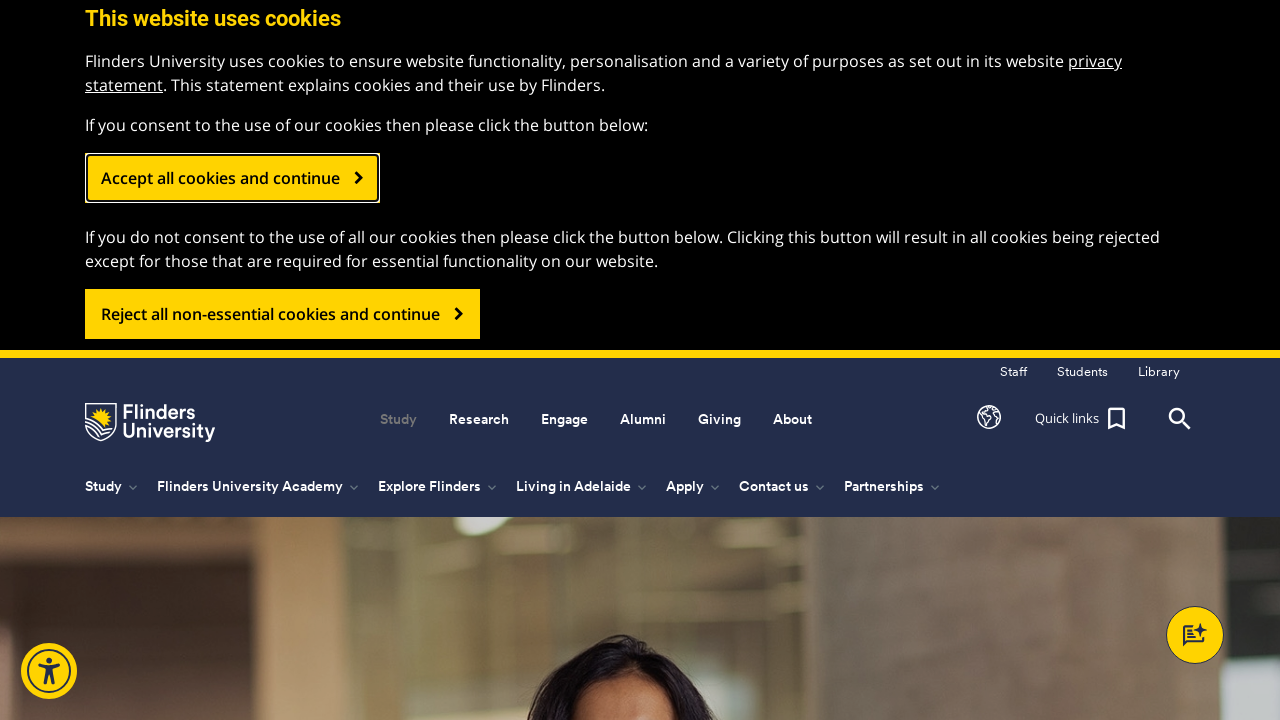